Tests drag and drop functionality on jQuery UI demo page by dragging an element and dropping it onto a target area

Starting URL: https://jqueryui.com/droppable/

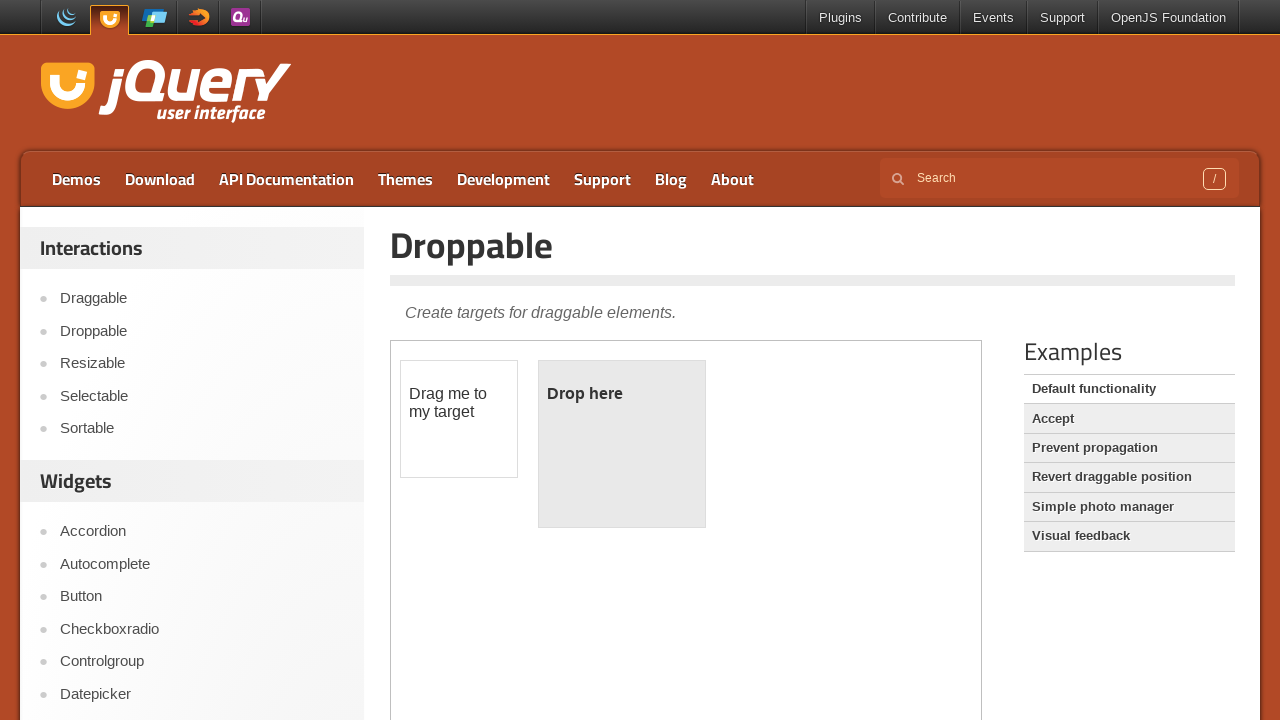

Located demo iframe containing drag and drop elements
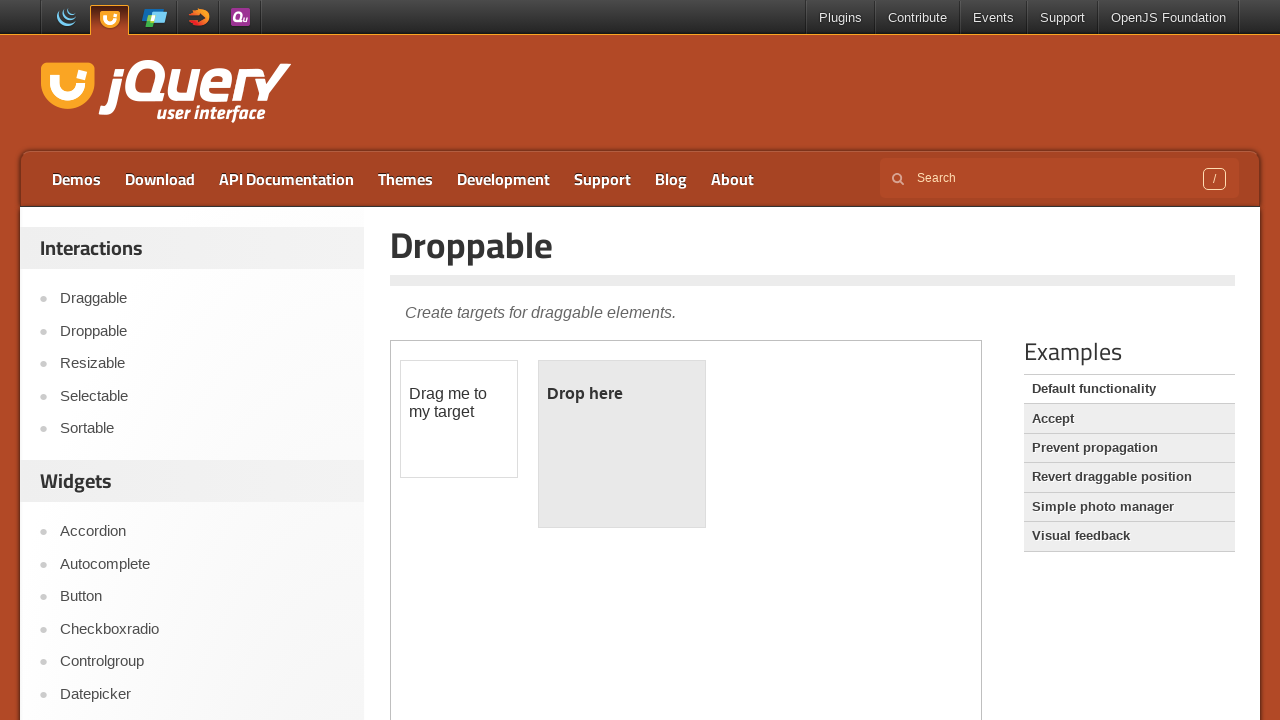

Located draggable element with id 'draggable'
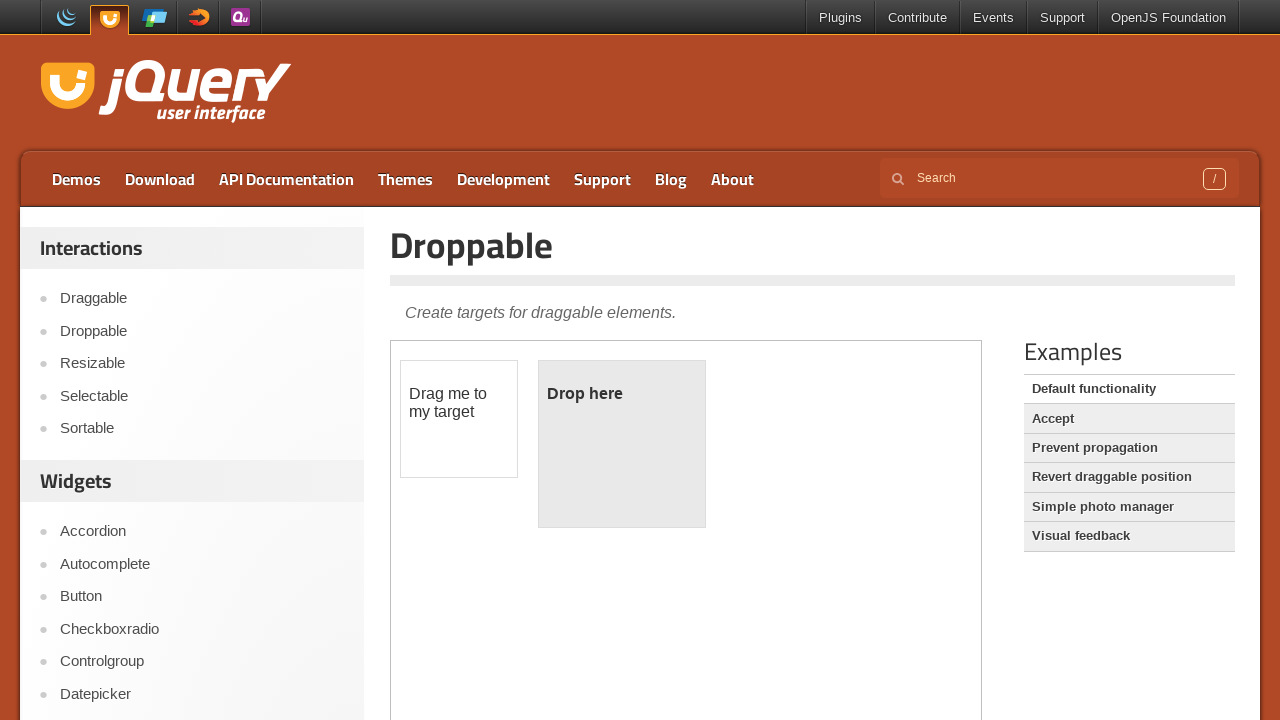

Located droppable target element with id 'droppable'
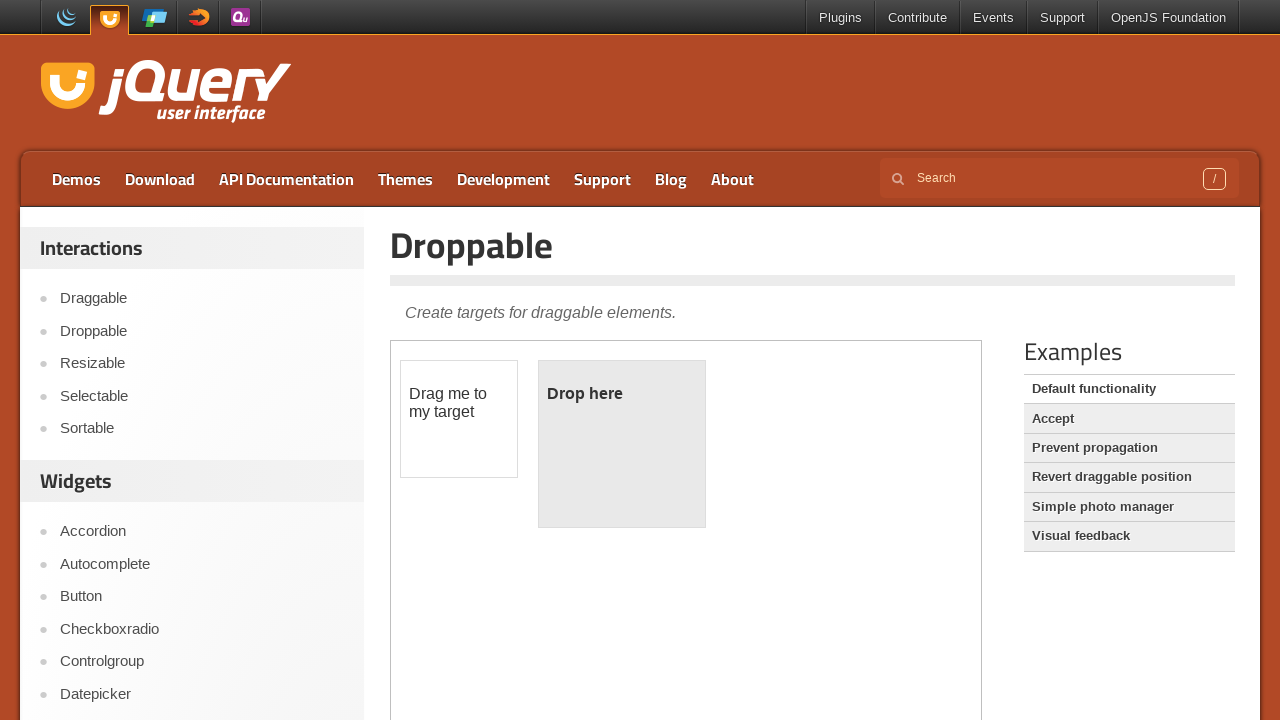

Dragged element onto droppable target area at (622, 444)
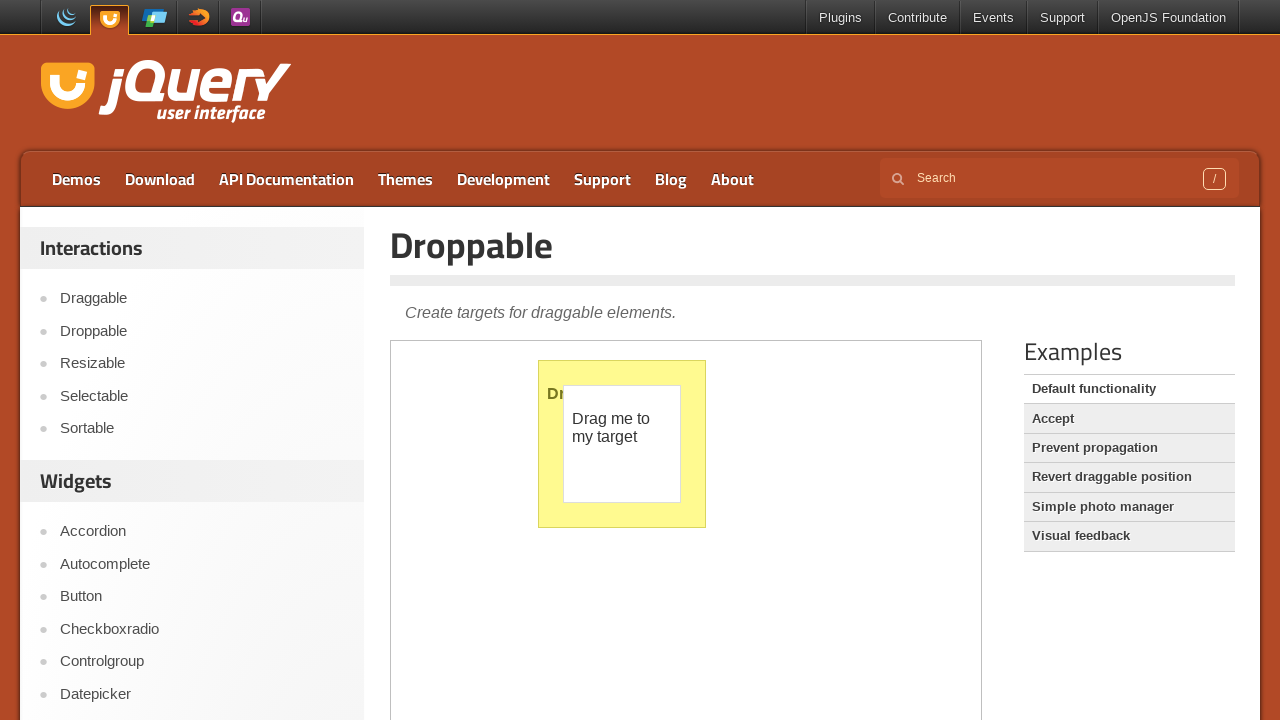

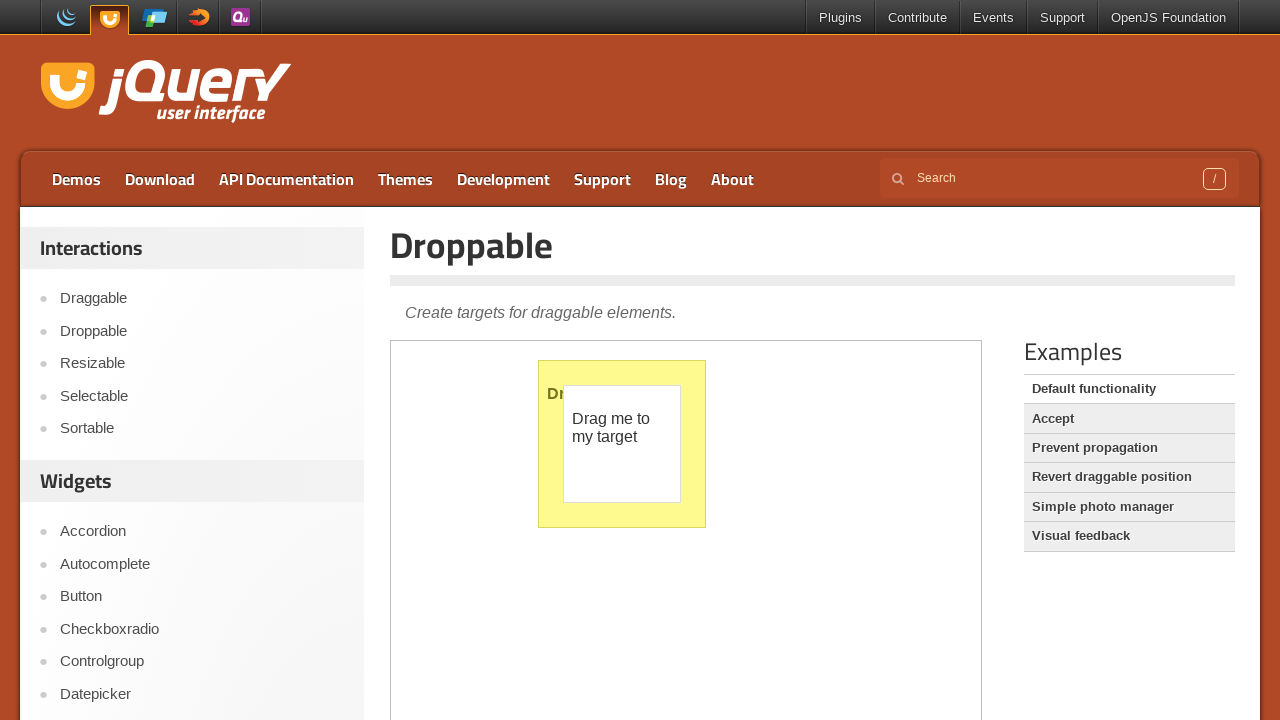